Tests multiple window handling by clicking a link that opens a new window, then switching to the newly opened window and verifying content is displayed.

Starting URL: https://the-internet.herokuapp.com/windows

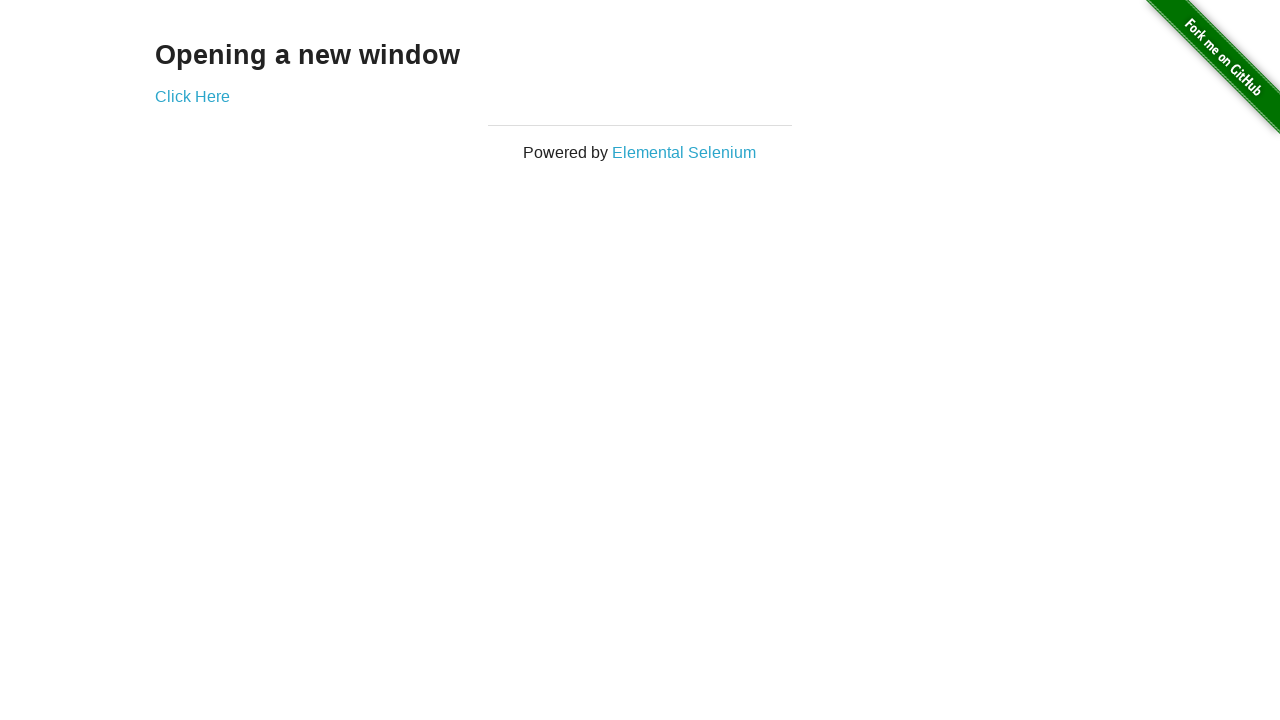

Waited for h3 element to load on initial page
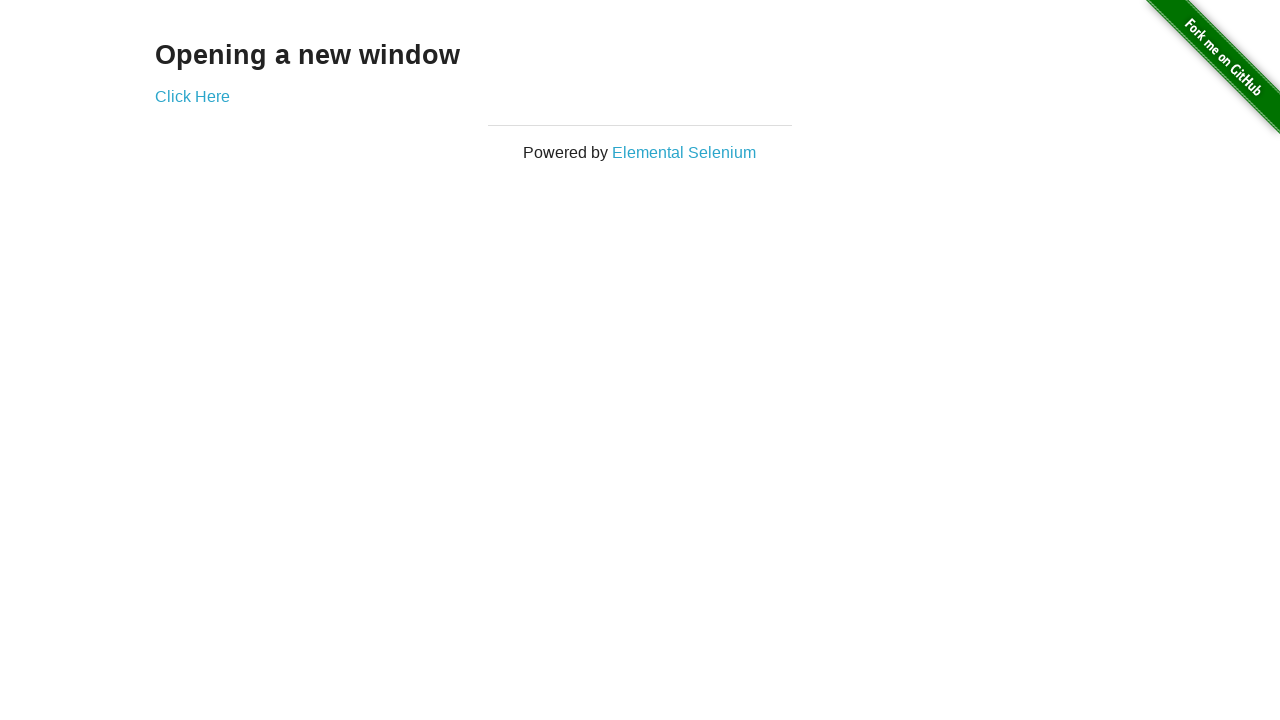

Clicked 'Click Here' link to open new window at (192, 96) on a:has-text('Click Here')
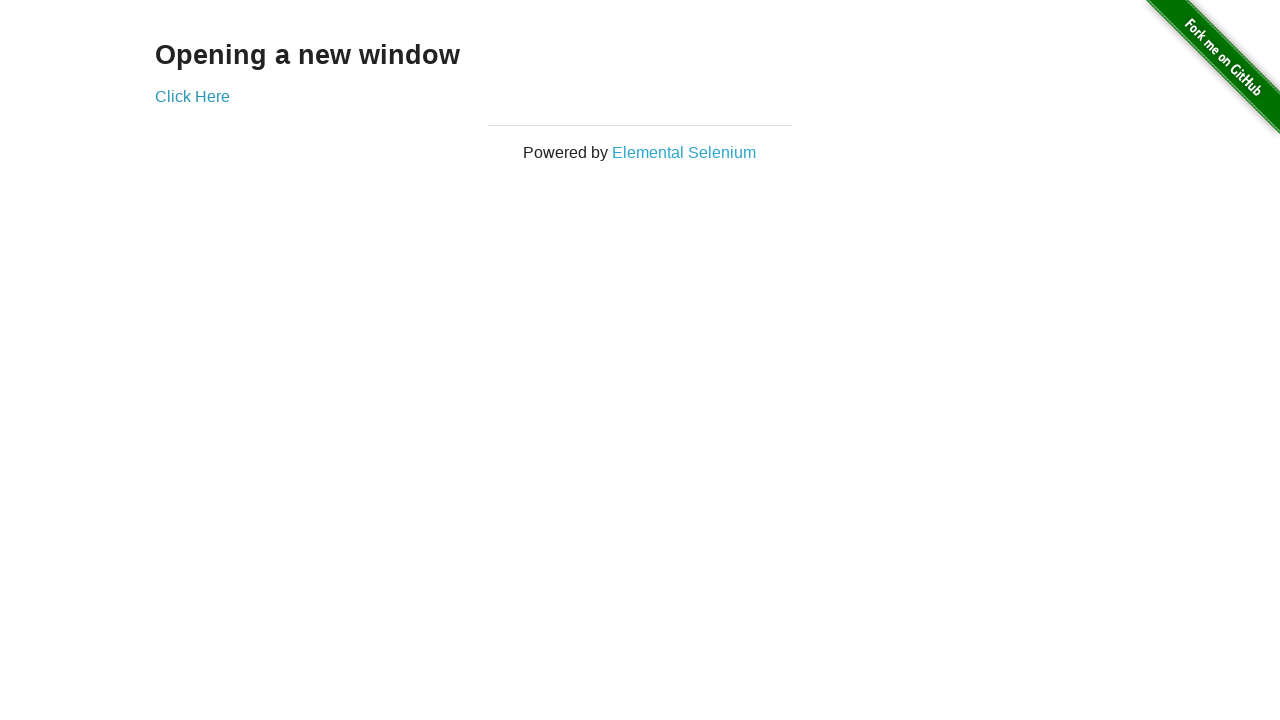

Captured new window/page object
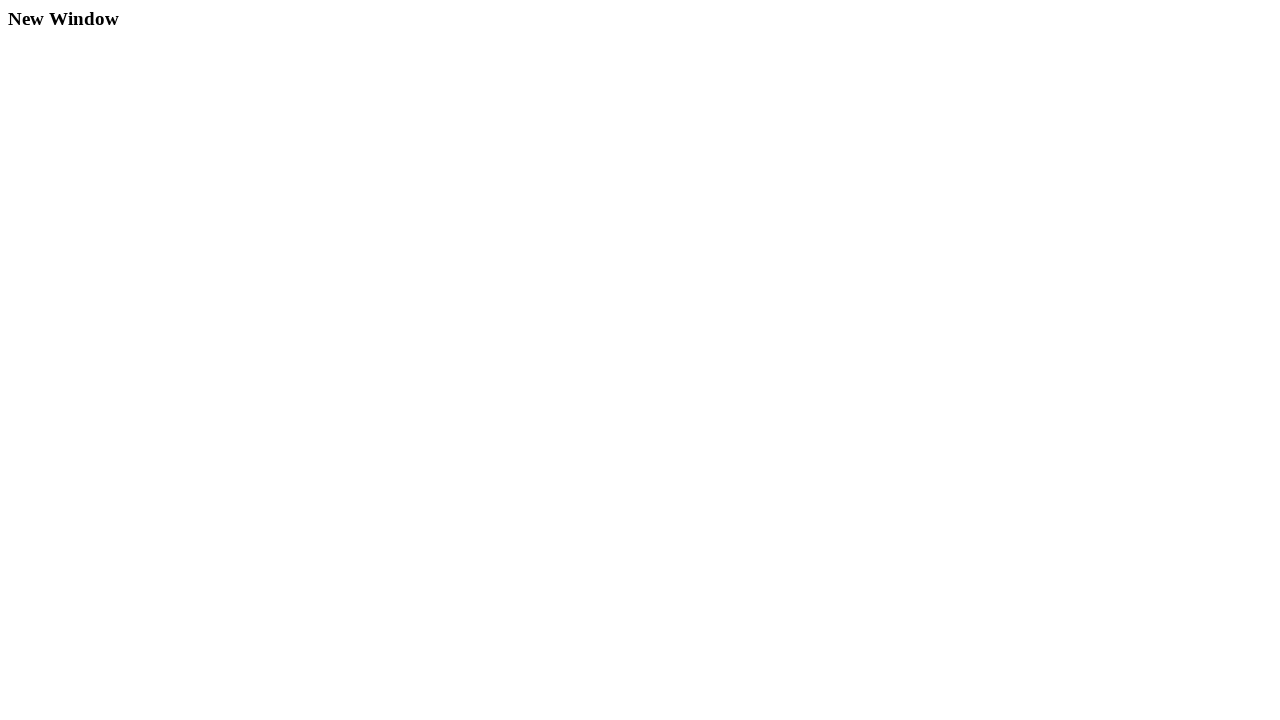

Waited for new window to fully load
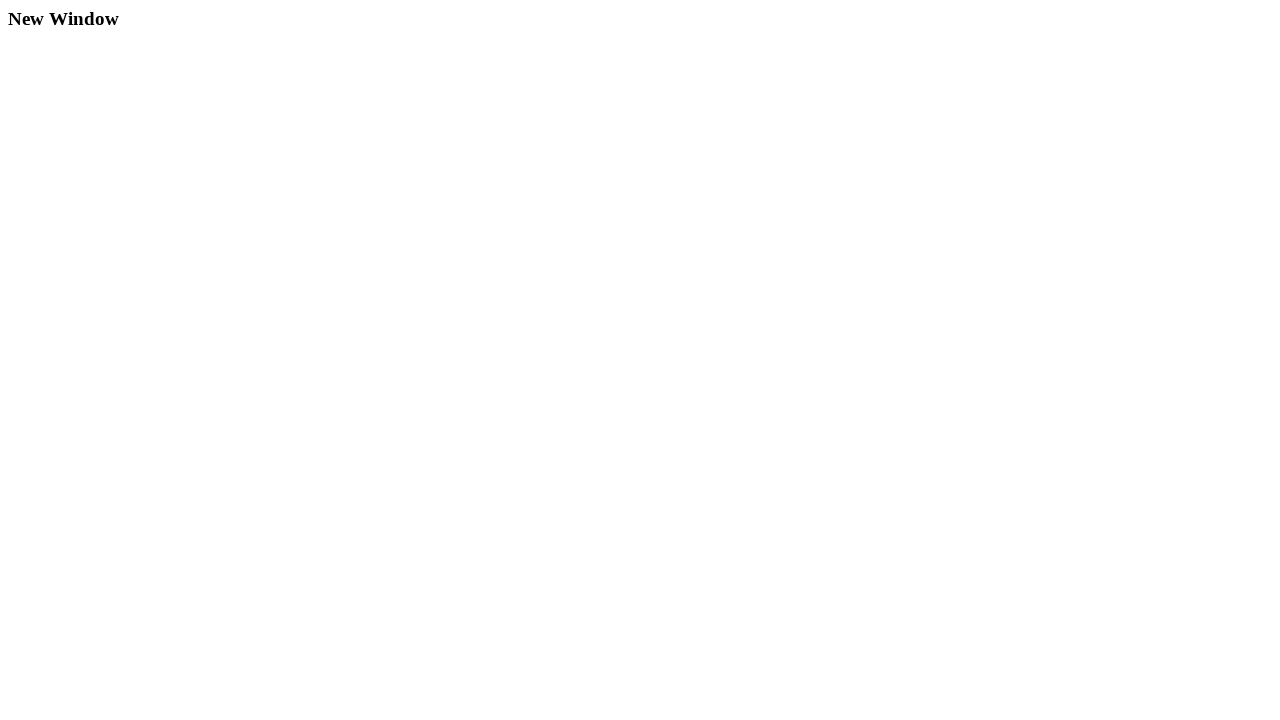

Verified h3 element exists in new window
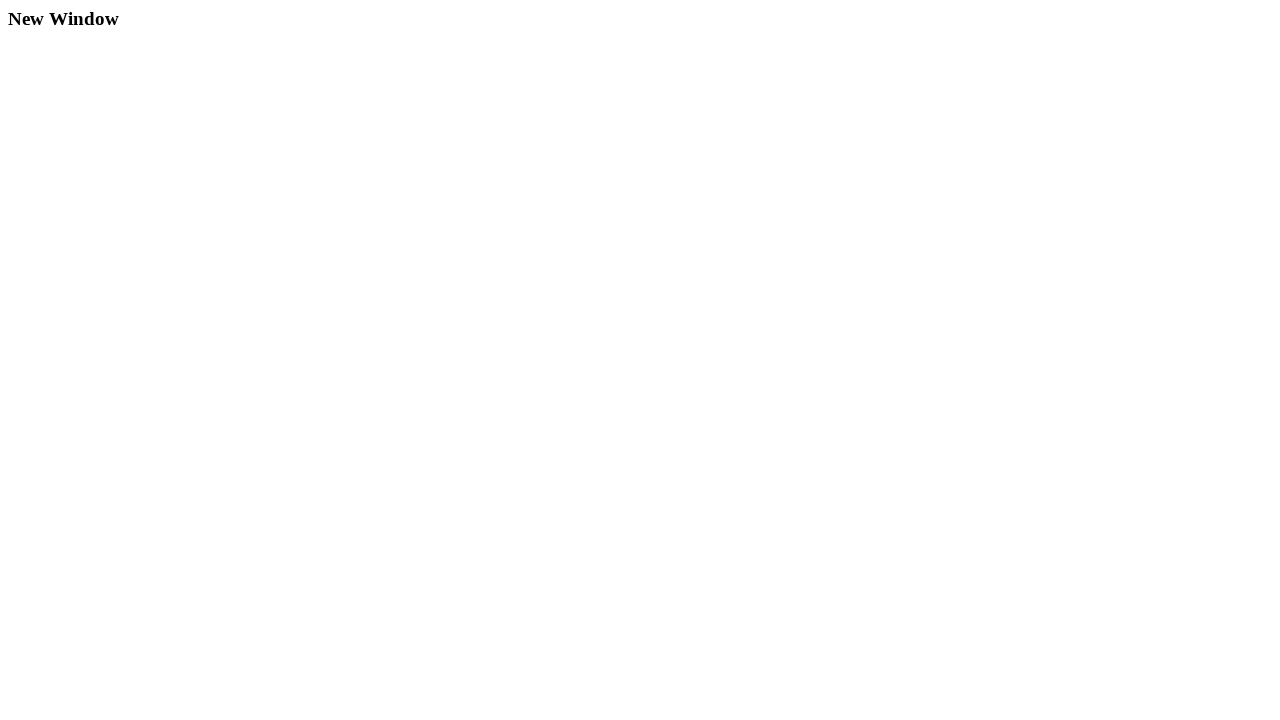

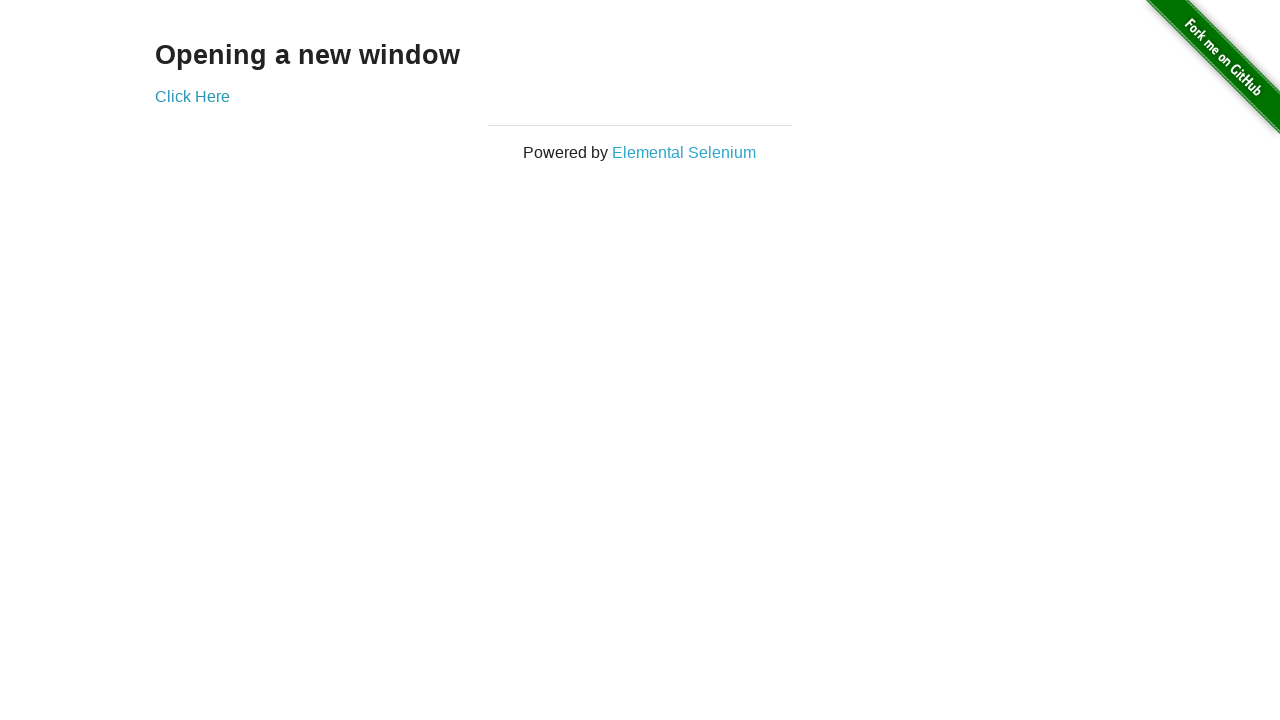